Tests the jQuery UI autocomplete widget by switching to the demo iframe, typing a character in the input field, and selecting an autocomplete suggestion using keyboard navigation (arrow down and enter).

Starting URL: http://jqueryui.com/autocomplete/

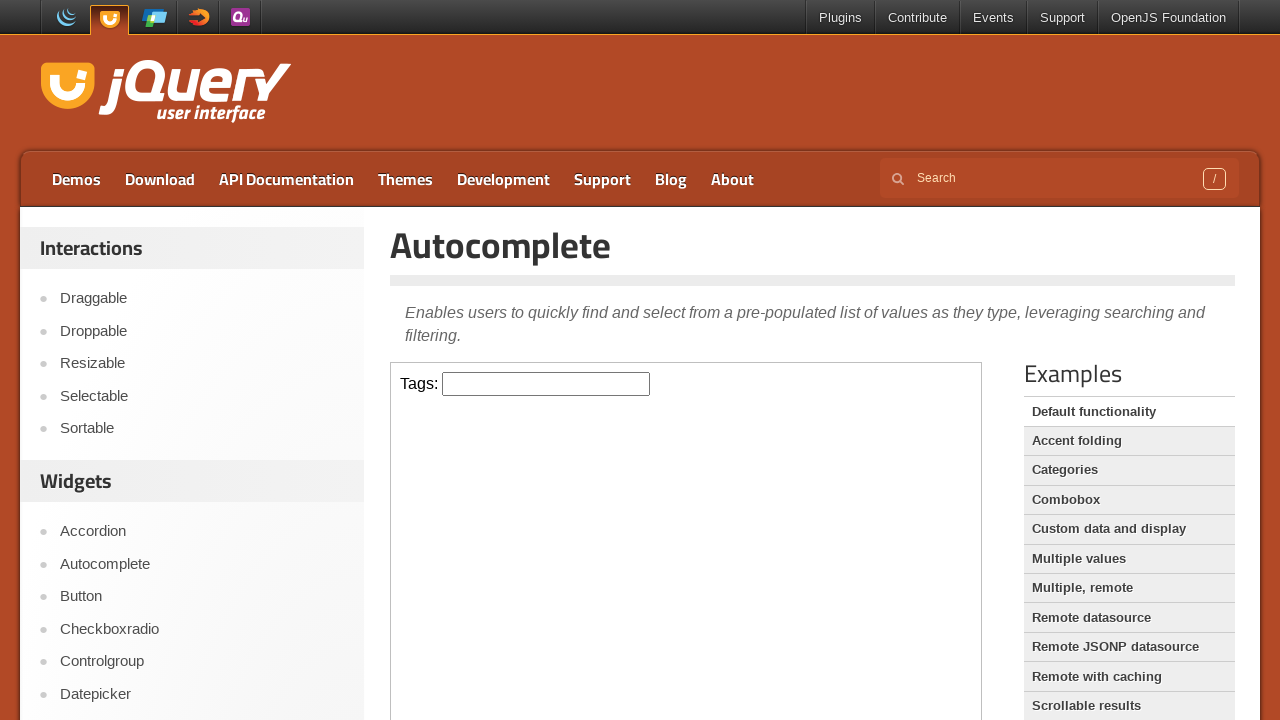

Located the demo iframe
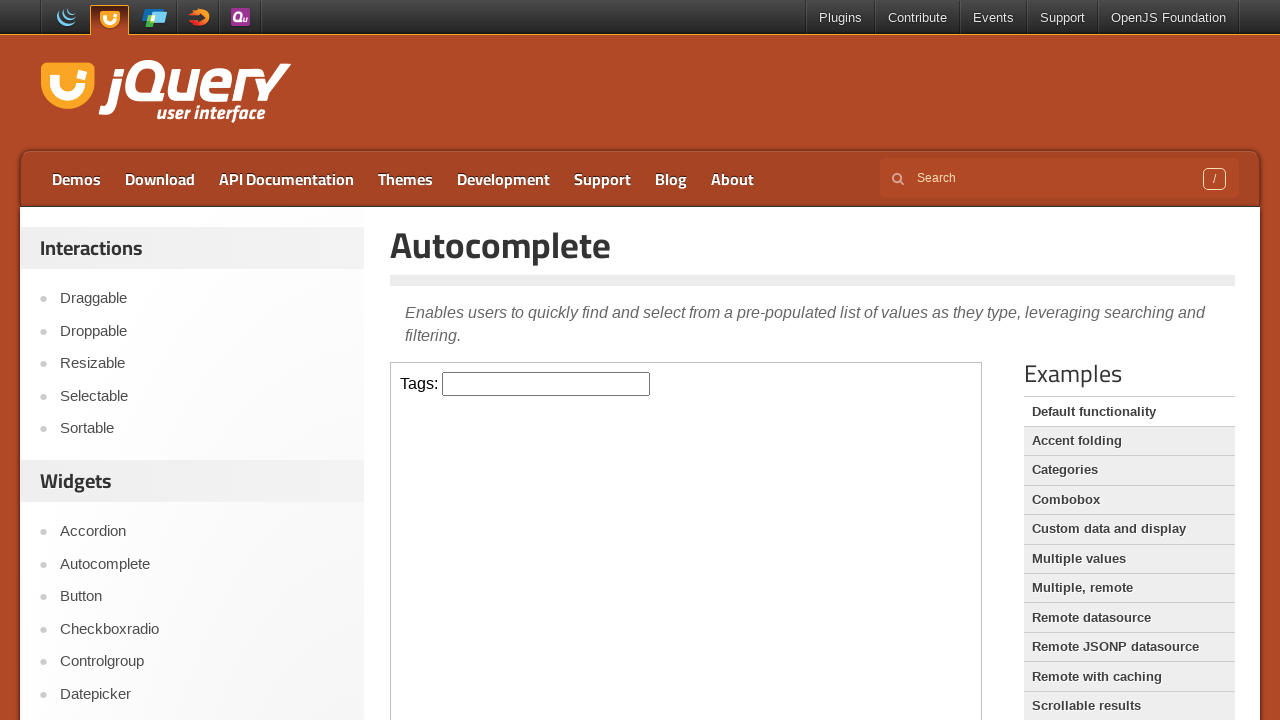

Located the tags input field
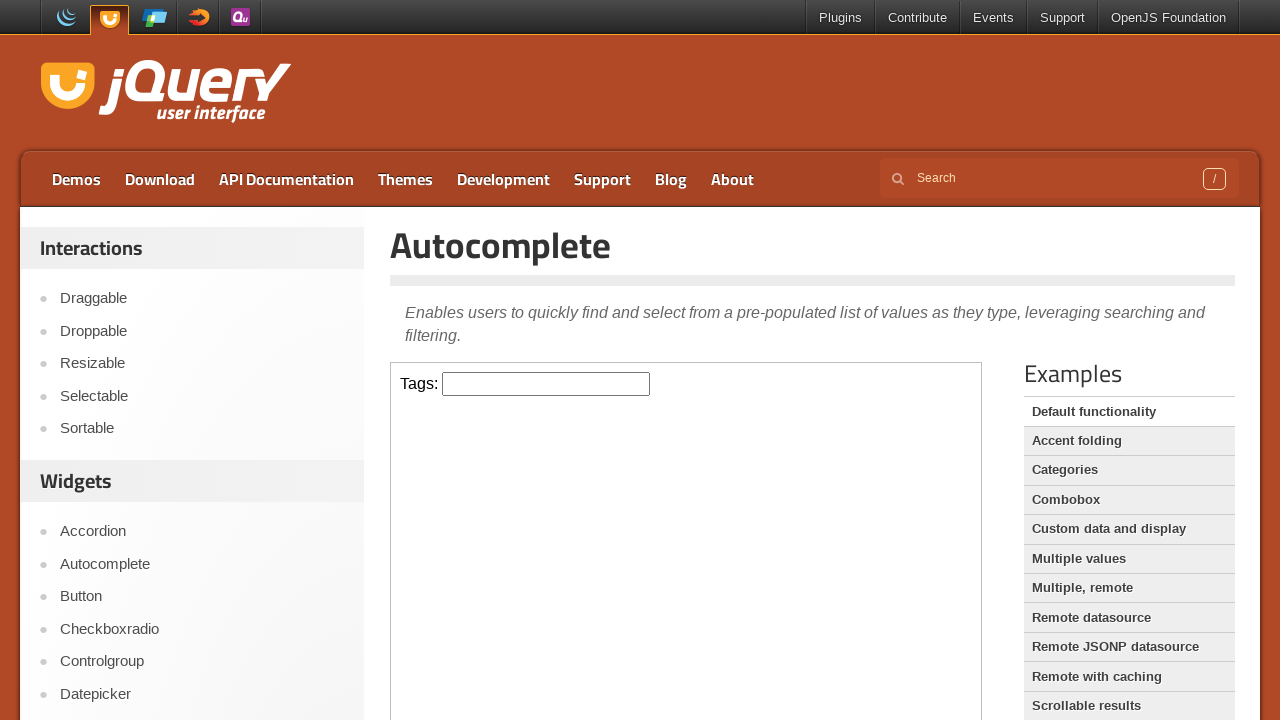

Tags input field became visible
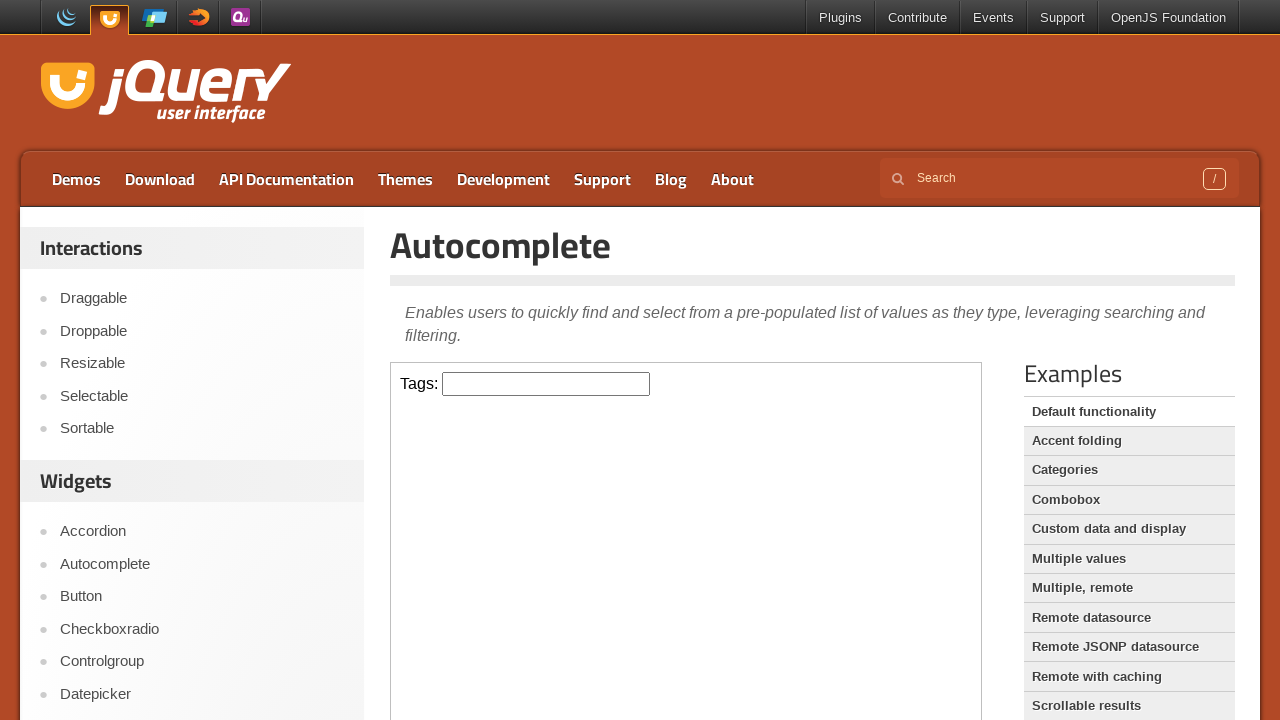

Typed 'a' in the tags input field to trigger autocomplete on .demo-frame >> internal:control=enter-frame >> #tags
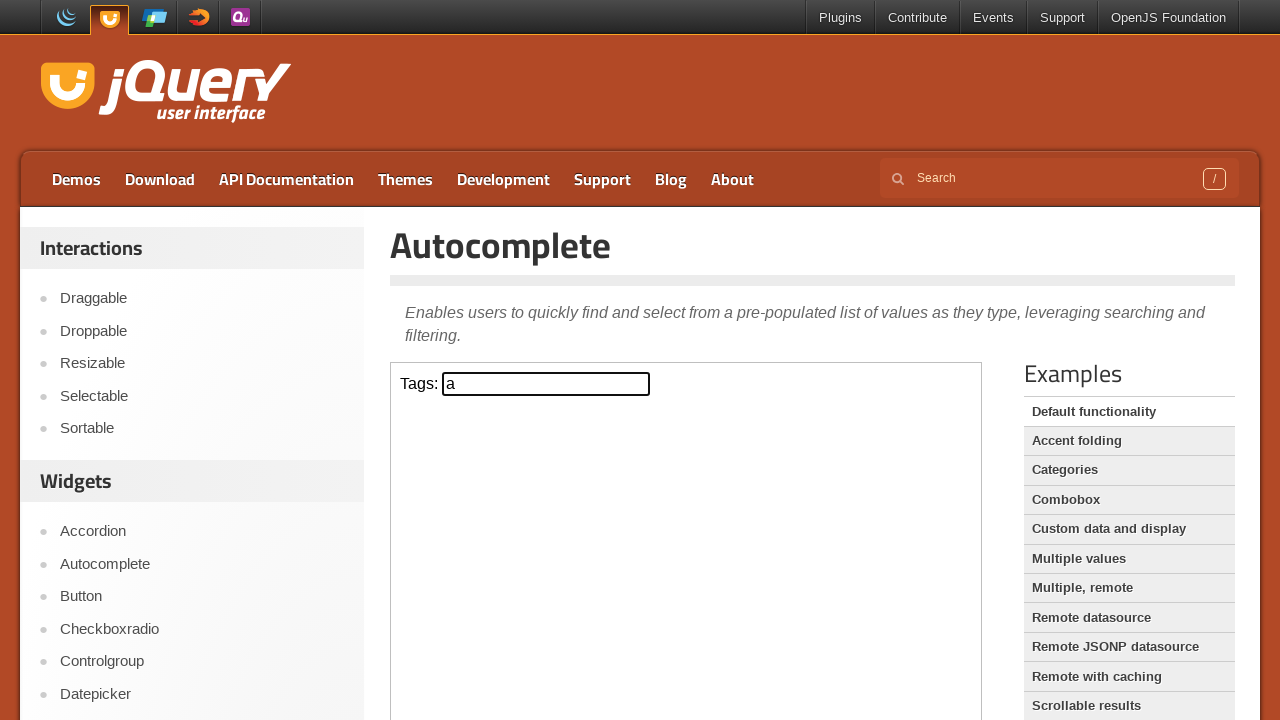

Pressed ArrowDown to navigate to first autocomplete suggestion on .demo-frame >> internal:control=enter-frame >> #tags
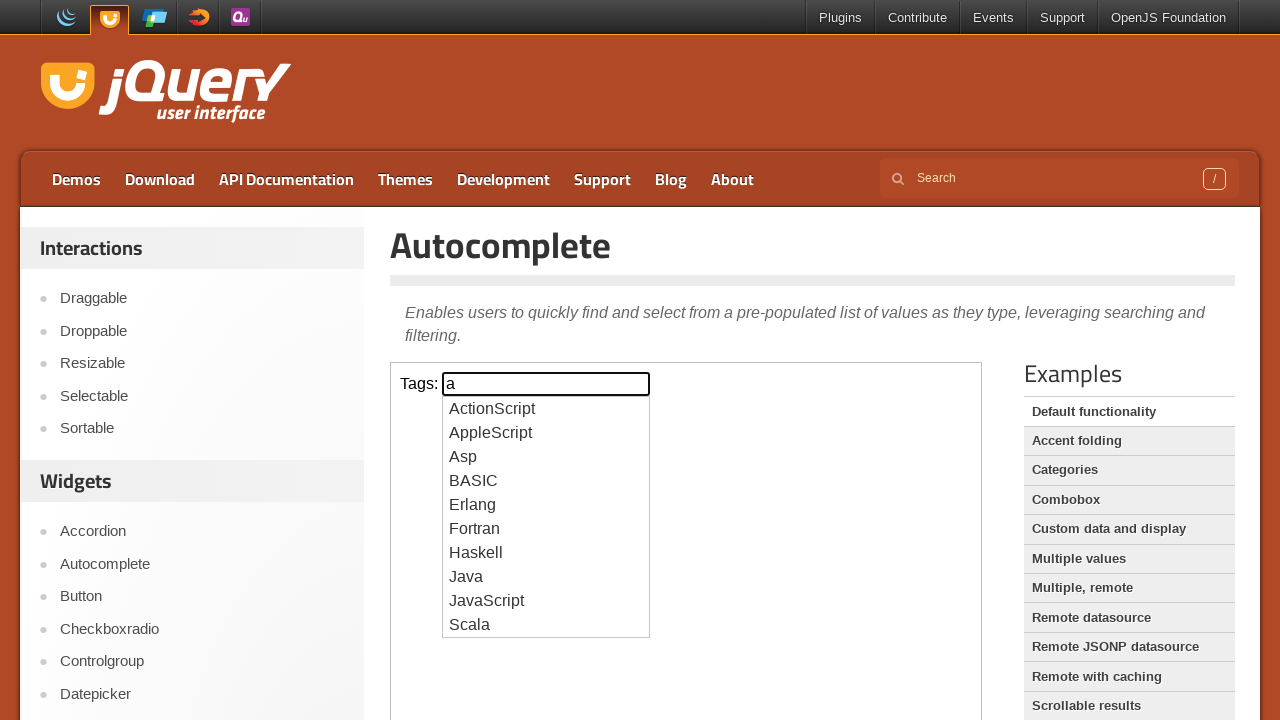

Pressed Enter to select the highlighted autocomplete suggestion on .demo-frame >> internal:control=enter-frame >> #tags
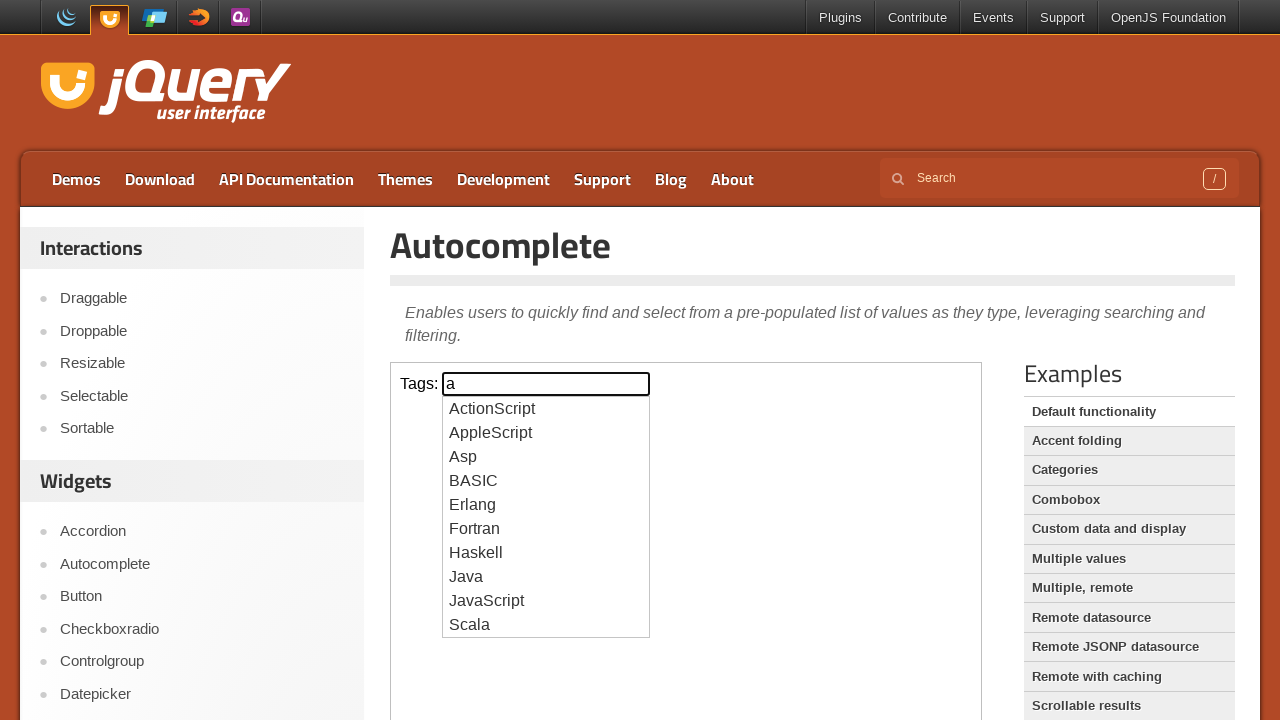

Waited 500ms for autocomplete selection to complete
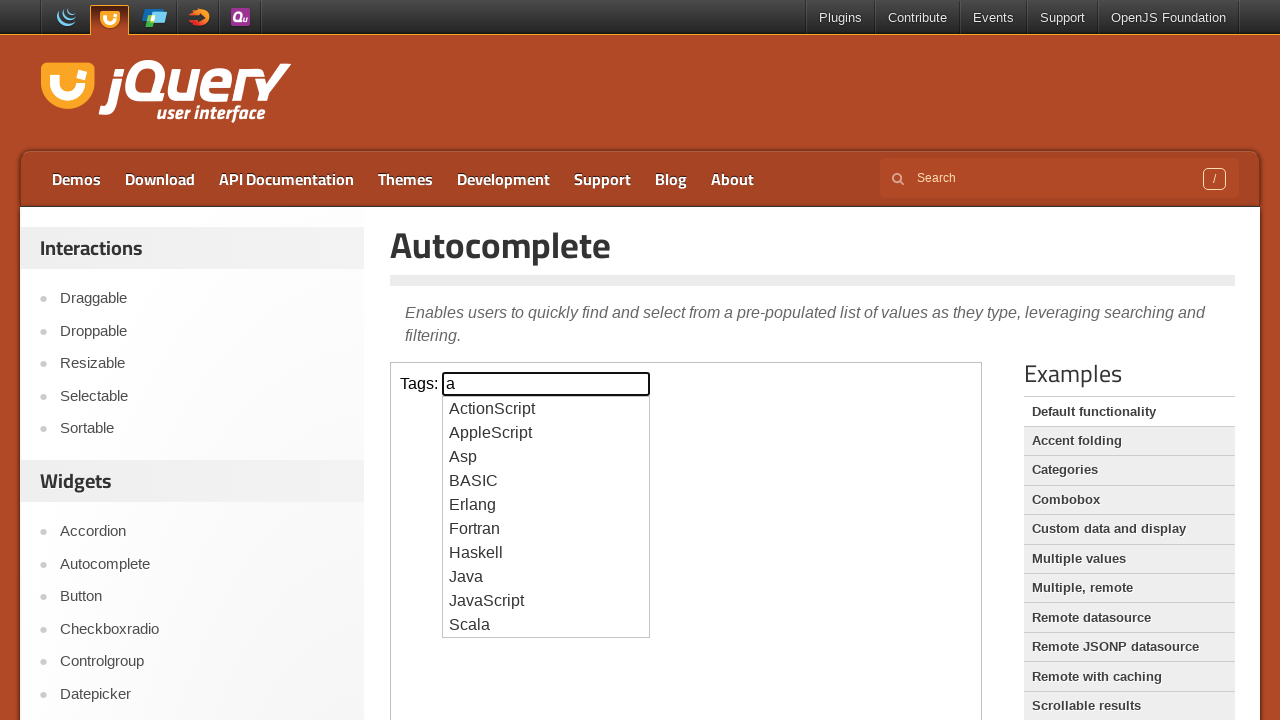

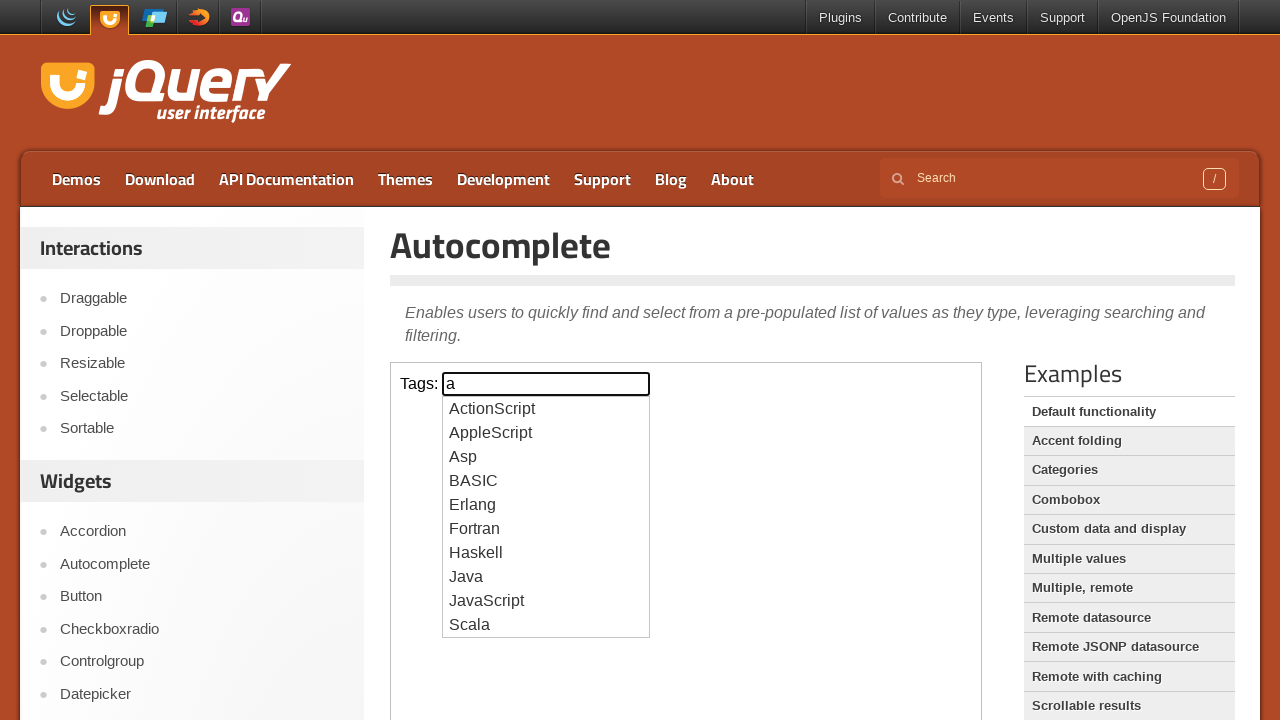